Tests drag-and-drop with different cursor styles by clicking the Cursor Style tab and dragging elements with center, top-left, and bottom cursor positions.

Starting URL: https://demoqa.com/dragabble

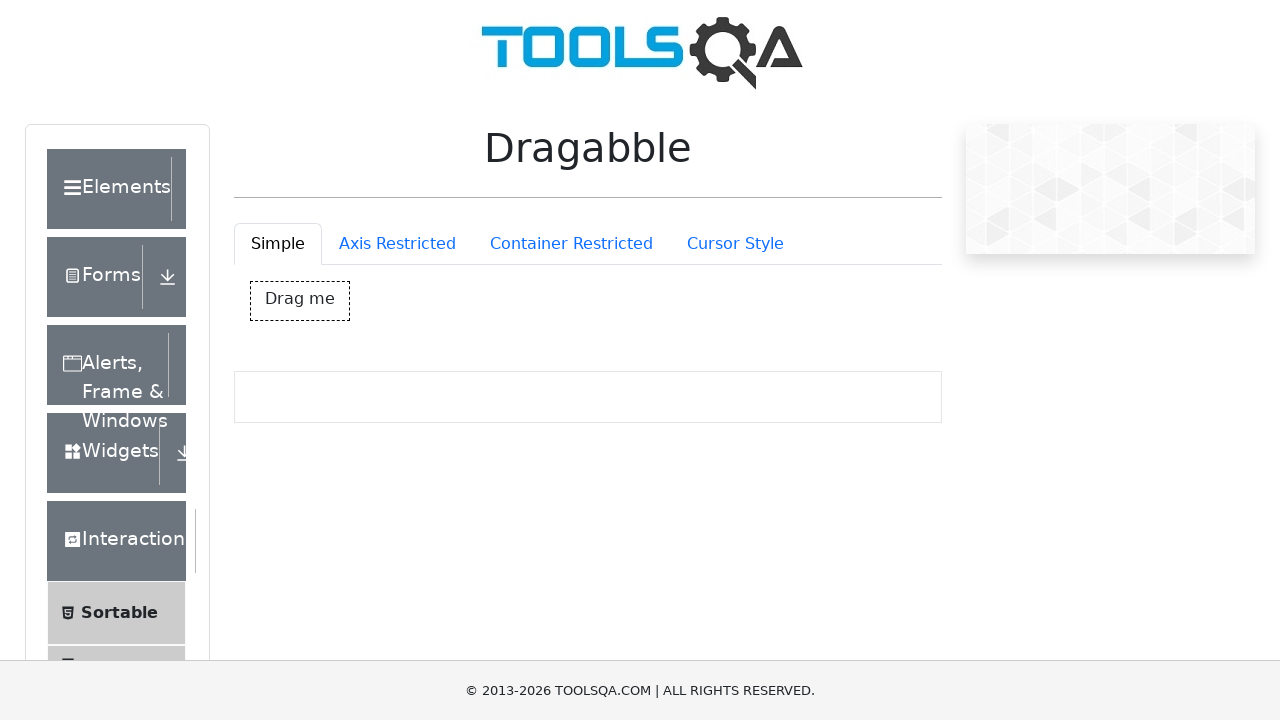

Clicked on Cursor Style tab at (735, 244) on #draggableExample-tab-cursorStyle
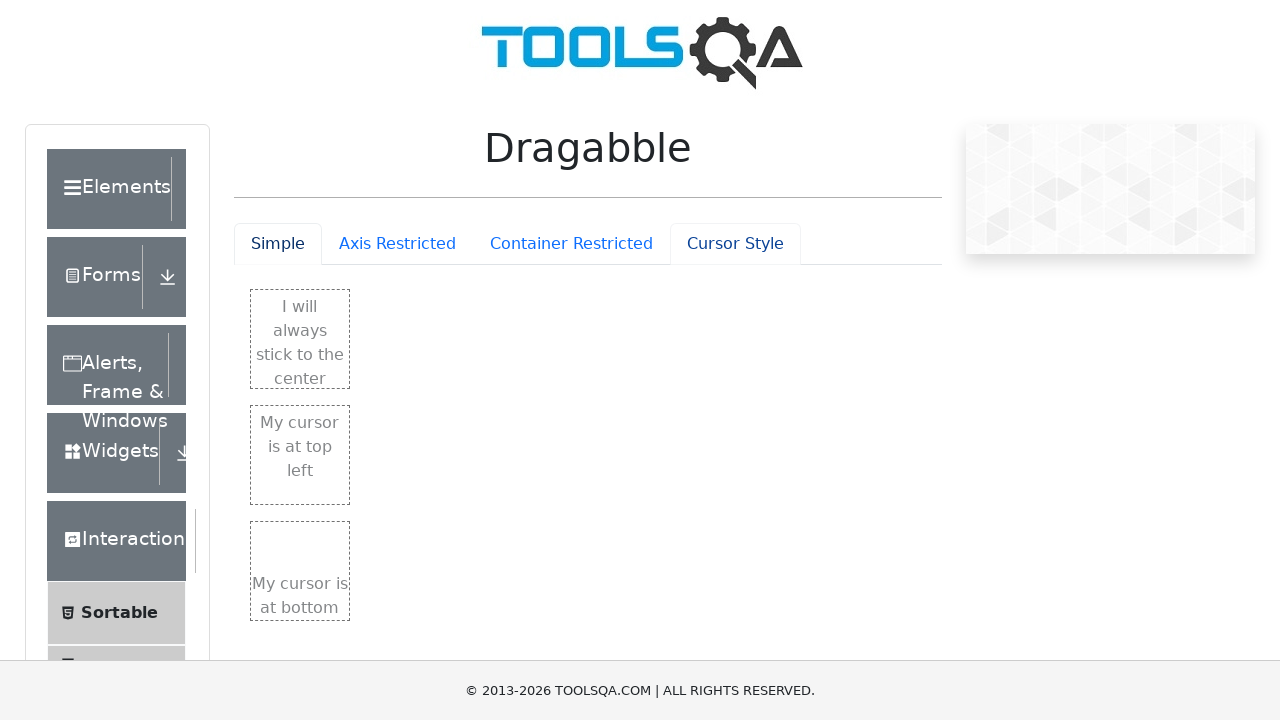

Cursor Style tab content loaded
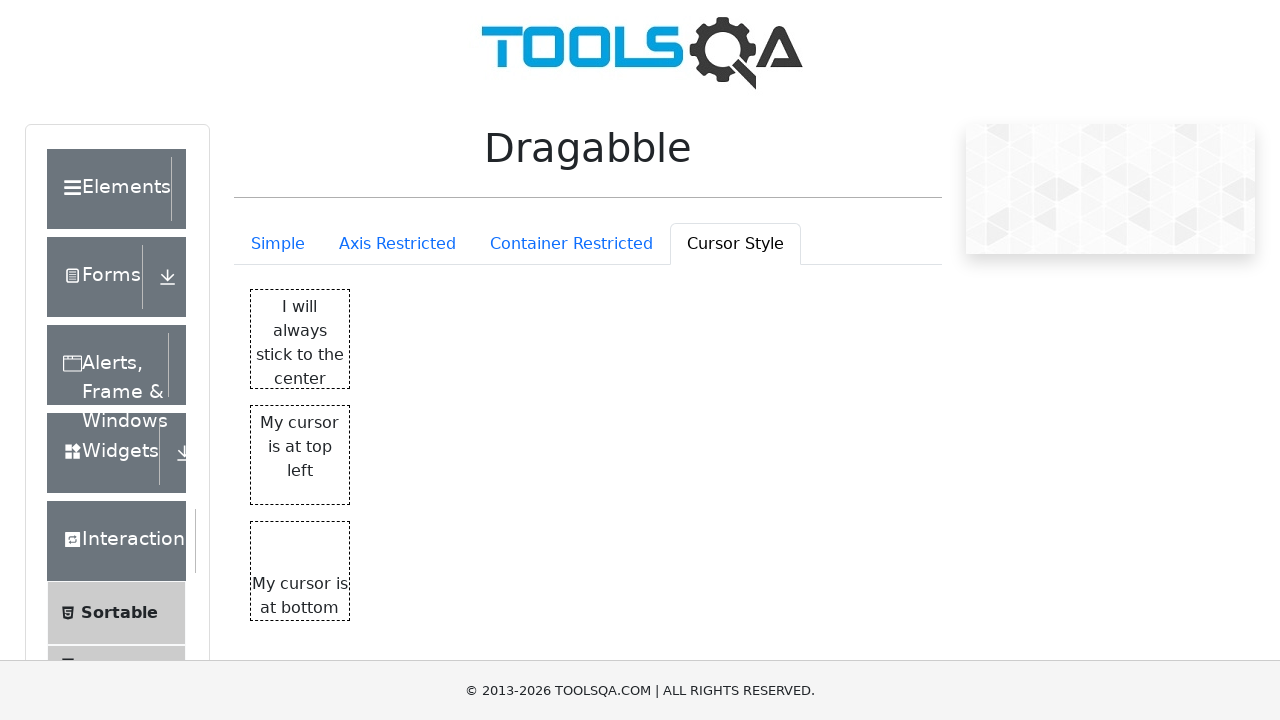

Moved mouse to center of cursor center element at (300, 339)
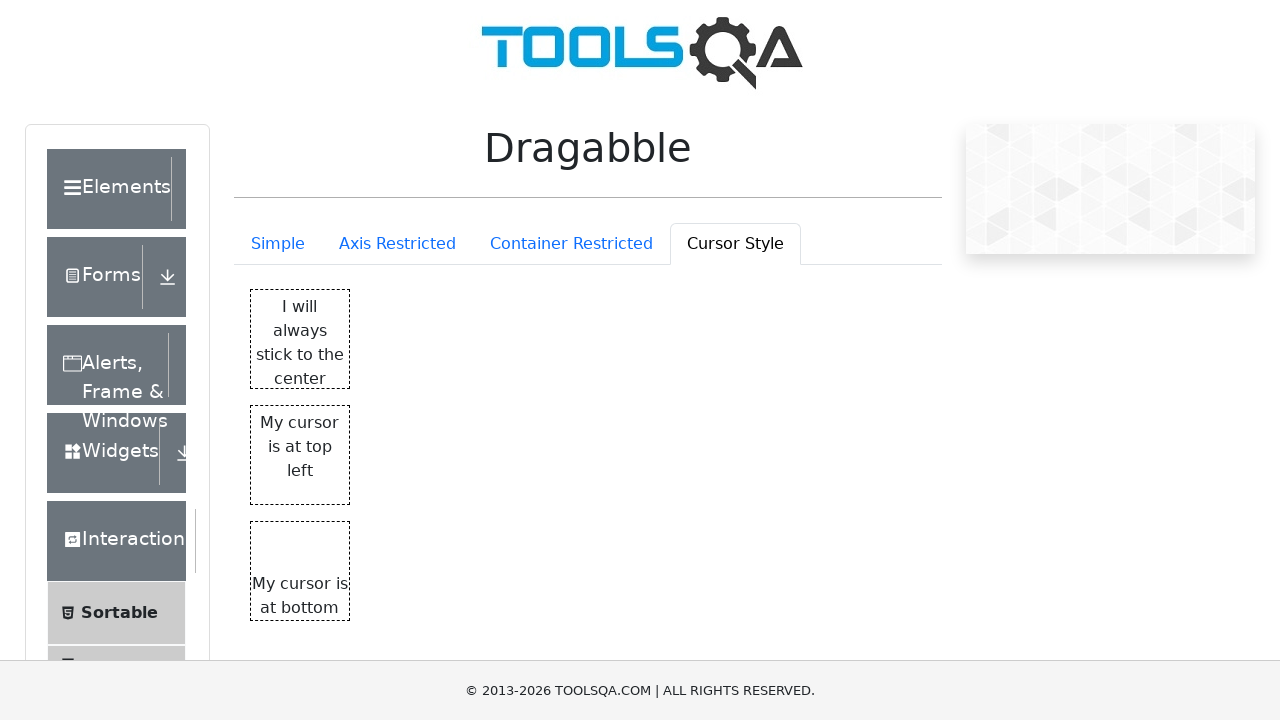

Pressed mouse button on center element at (300, 339)
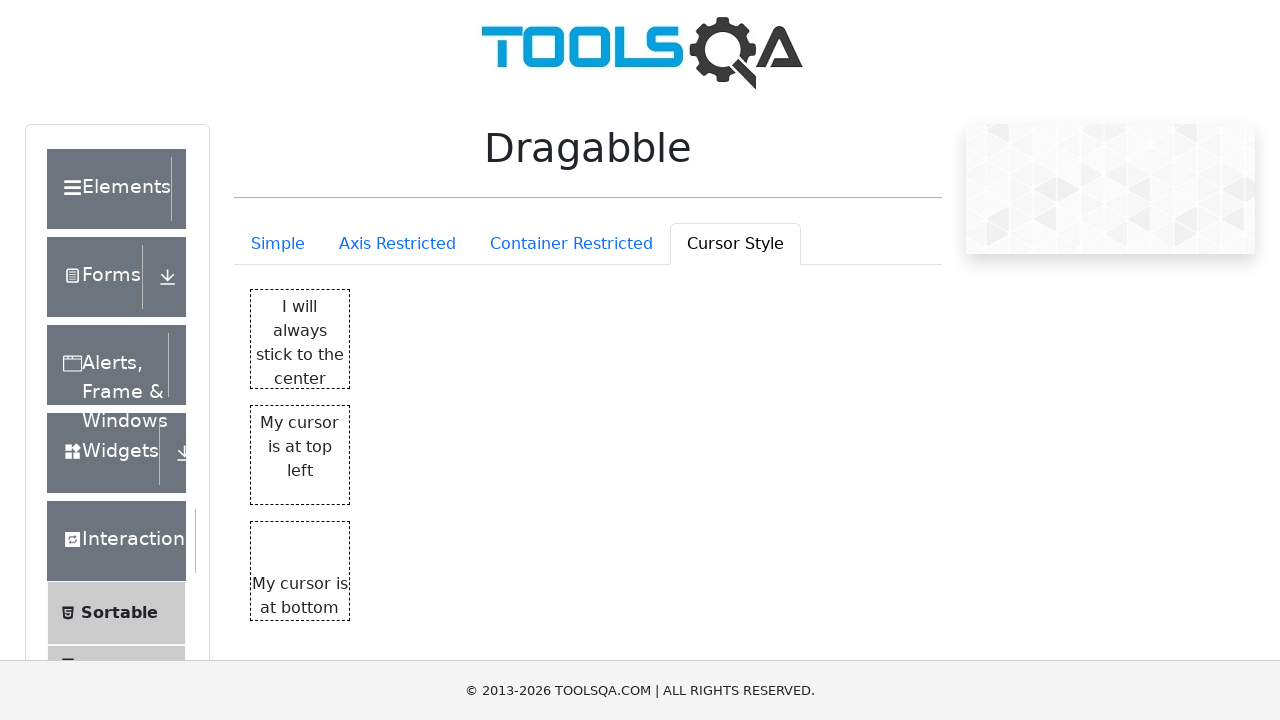

Dragged center element 100px right and 100px down at (400, 439)
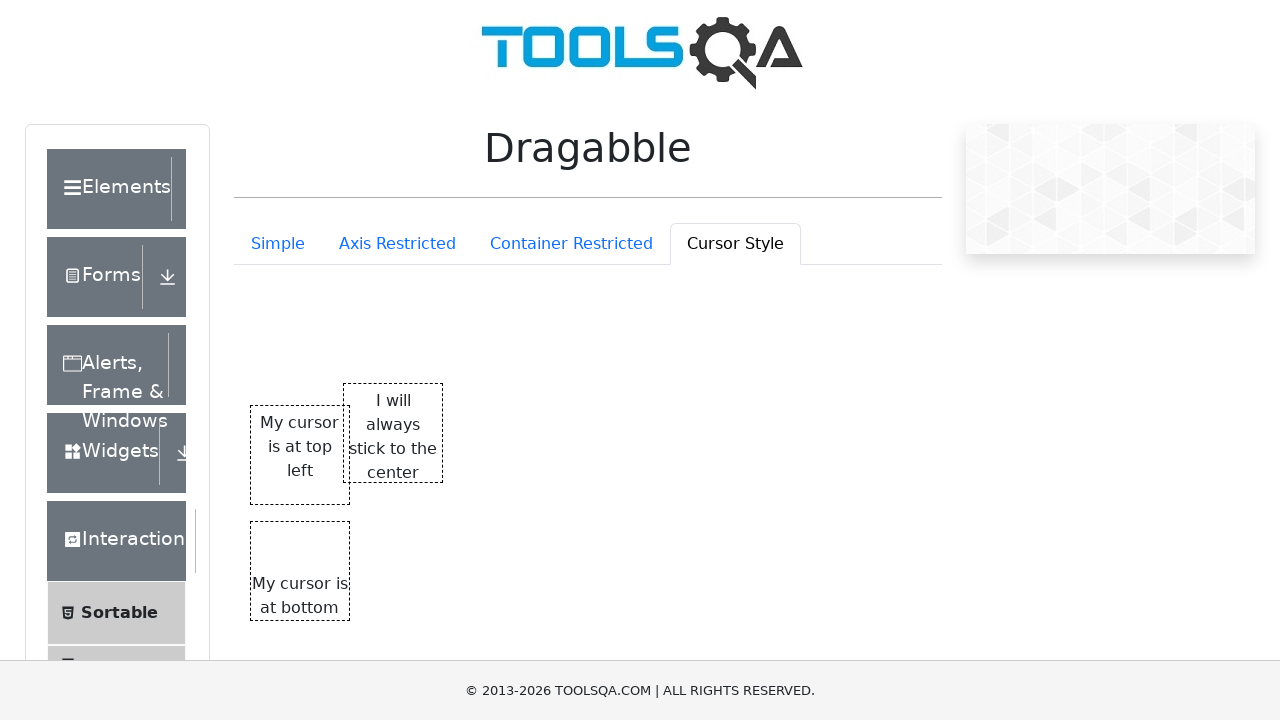

Released mouse button after dragging center element at (400, 439)
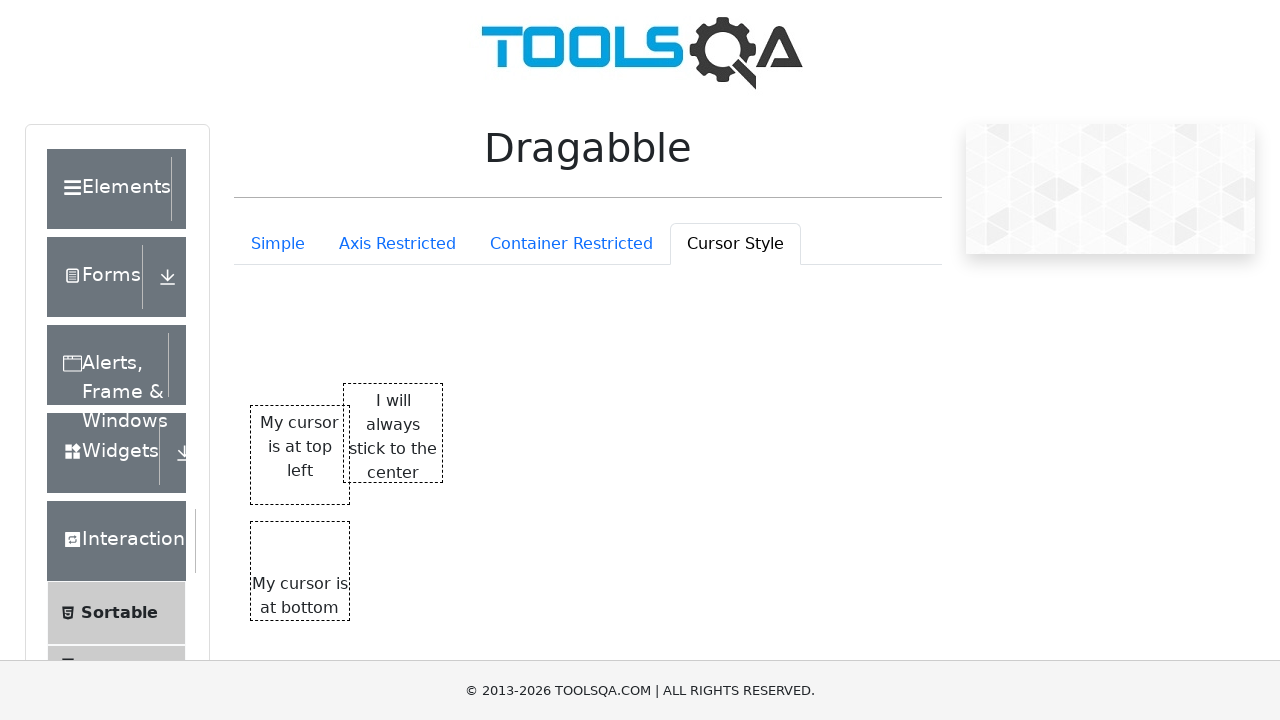

Moved mouse to center of cursor top-left element at (300, 455)
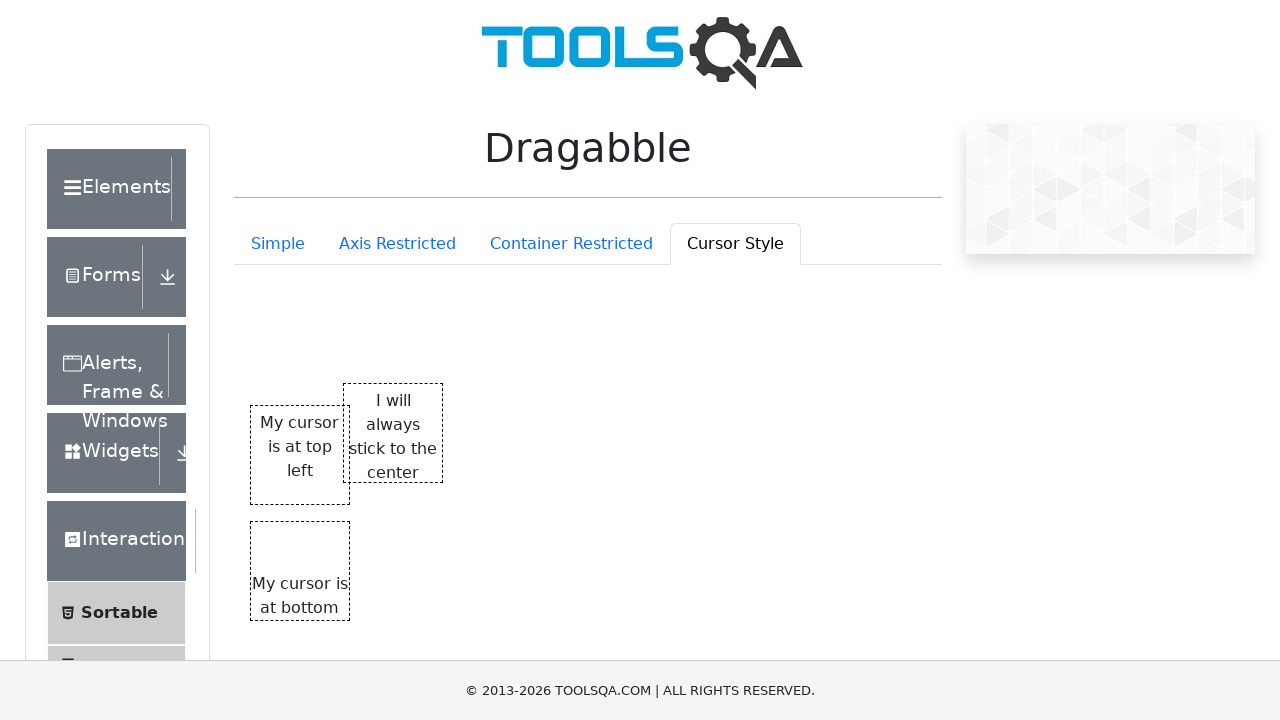

Pressed mouse button on top-left element at (300, 455)
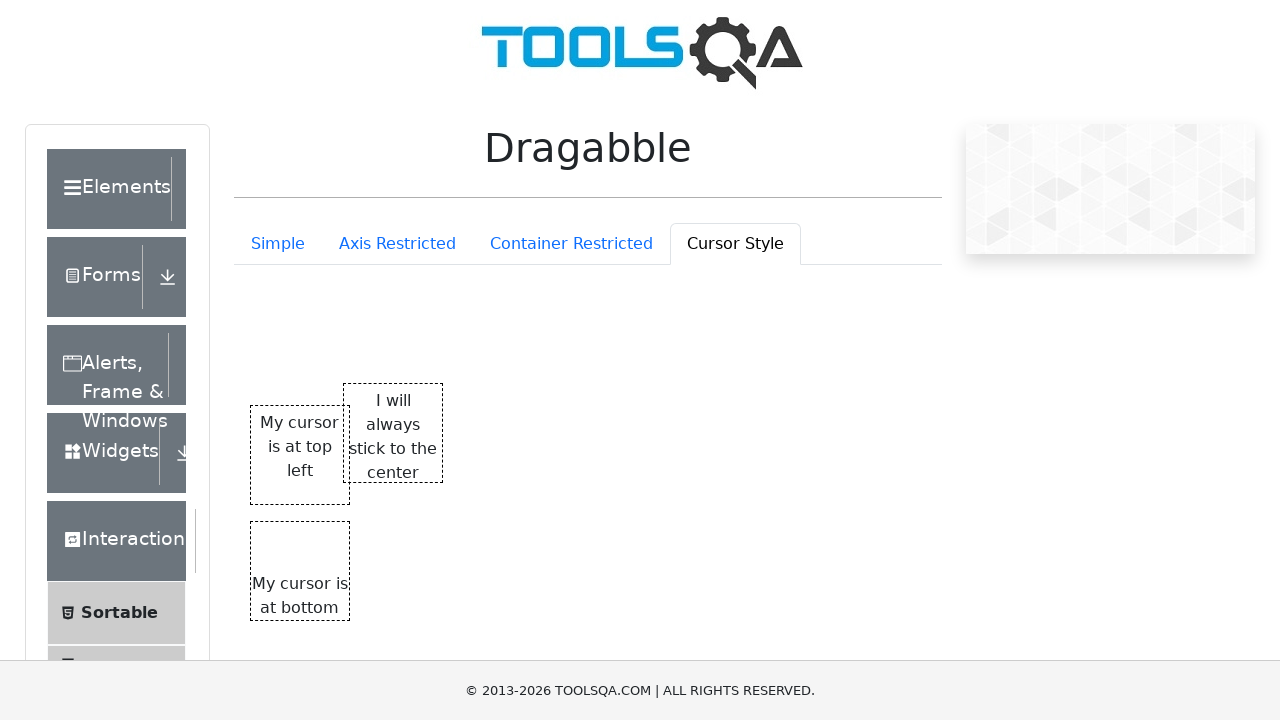

Dragged top-left element 100px right and 100px down at (400, 555)
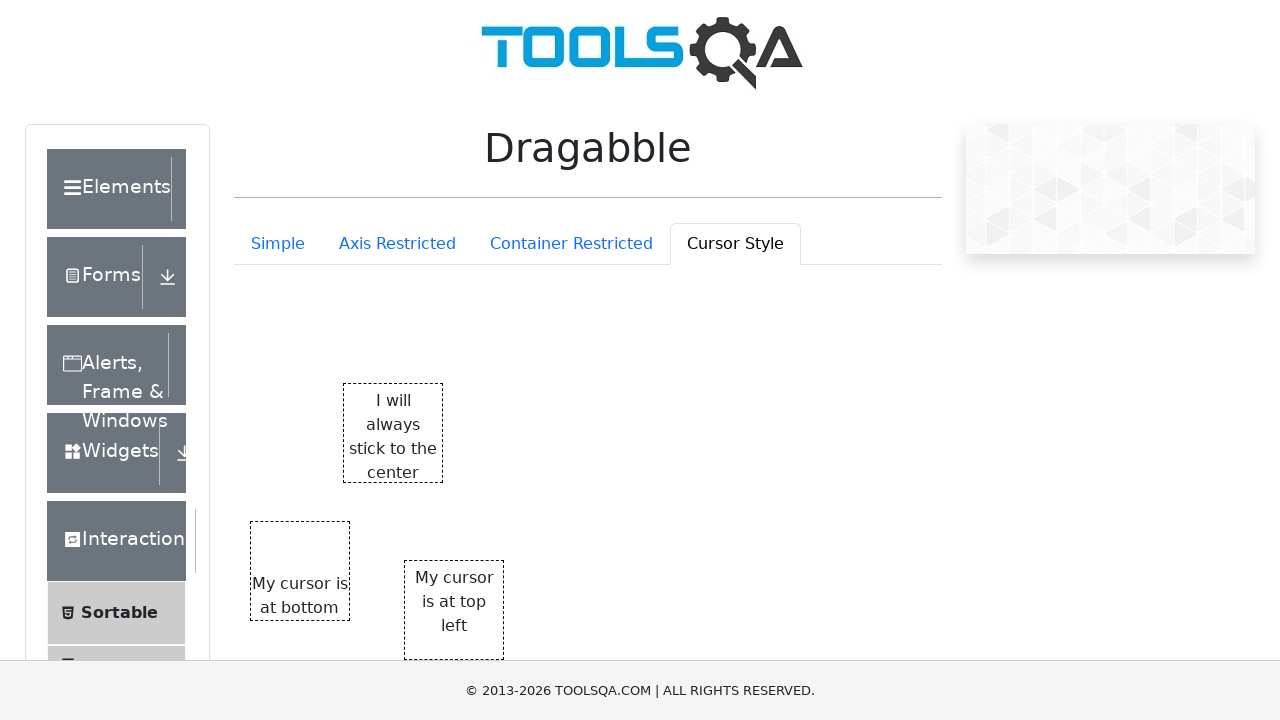

Released mouse button after dragging top-left element at (400, 555)
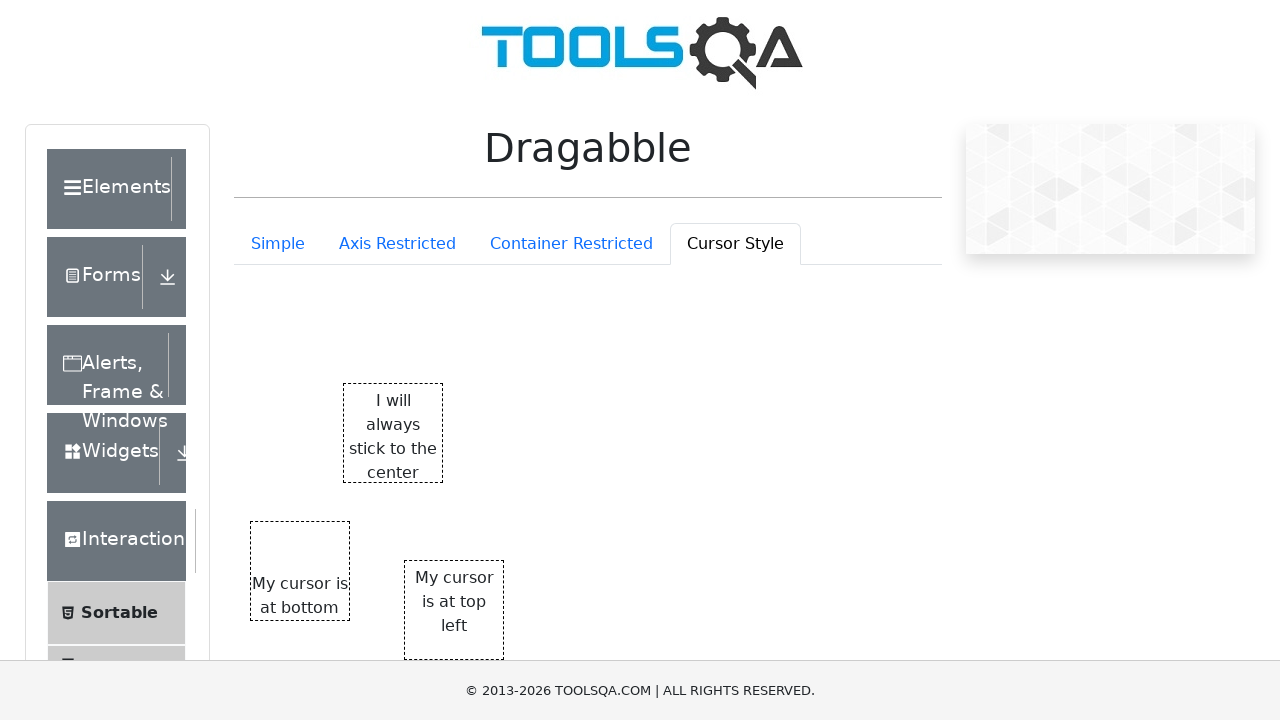

Moved mouse to center of cursor bottom element at (300, 571)
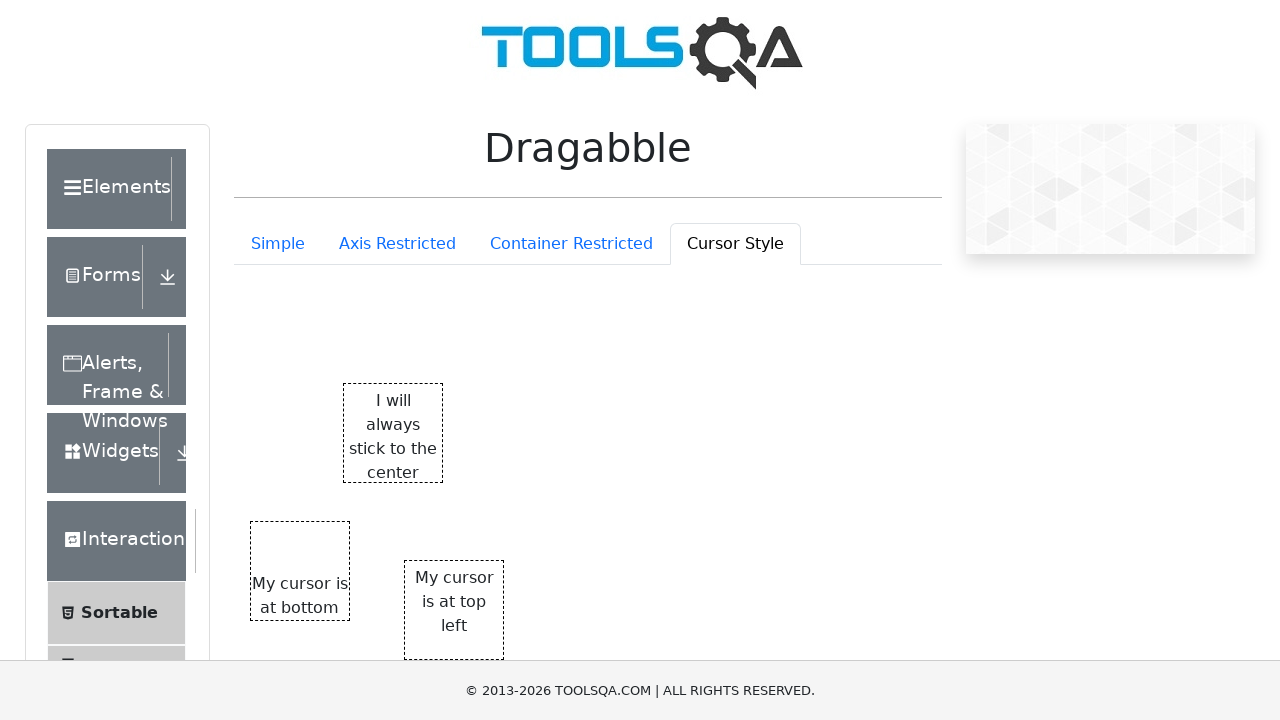

Pressed mouse button on bottom element at (300, 571)
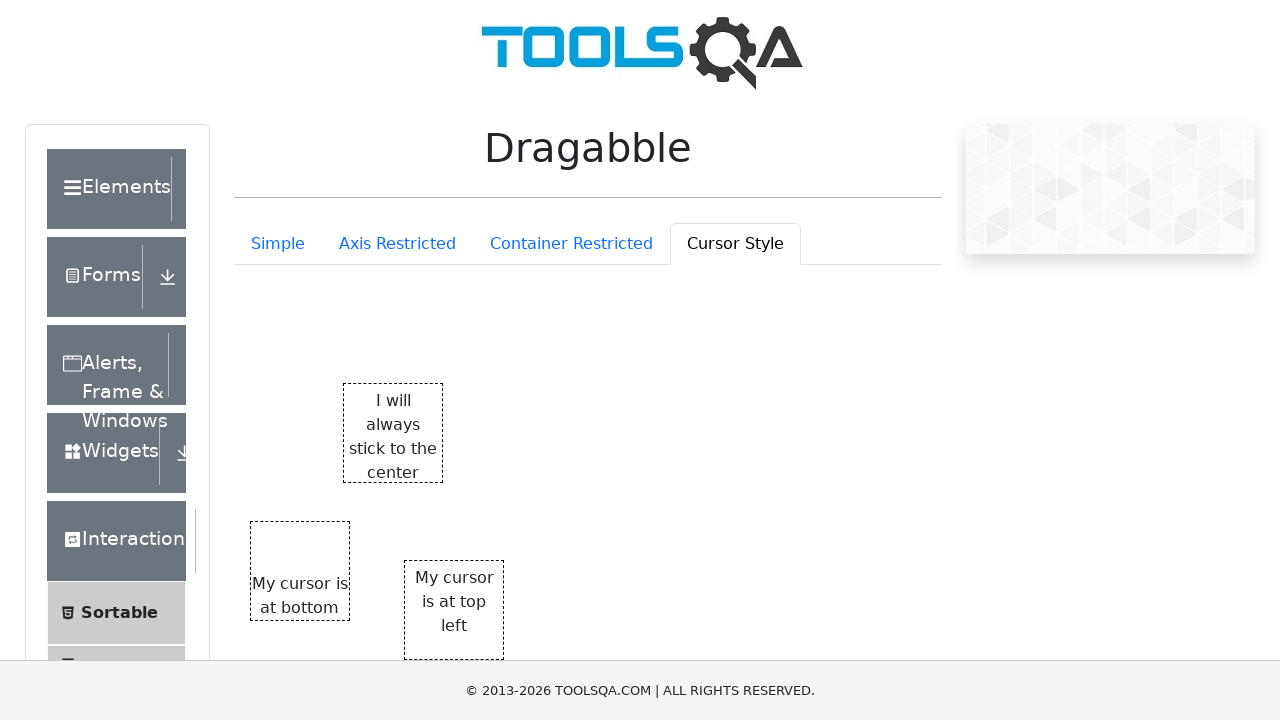

Dragged bottom element 100px right and 100px down at (400, 671)
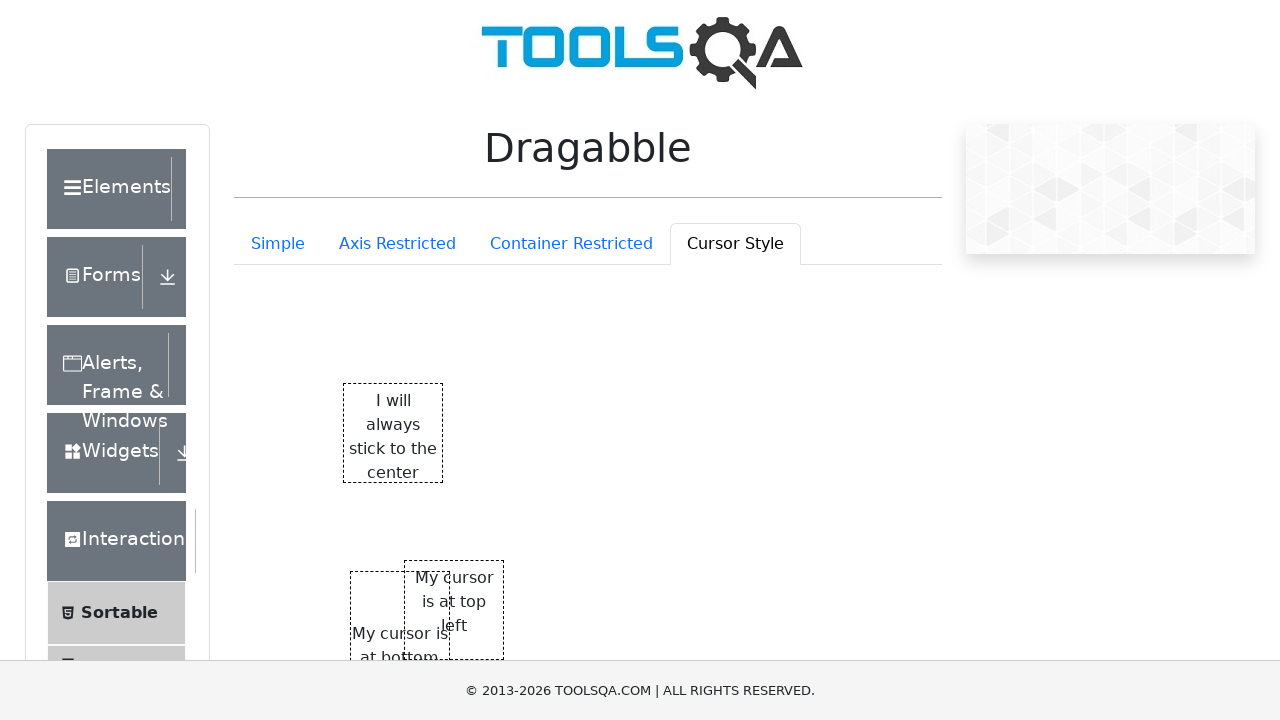

Released mouse button after dragging bottom element at (400, 671)
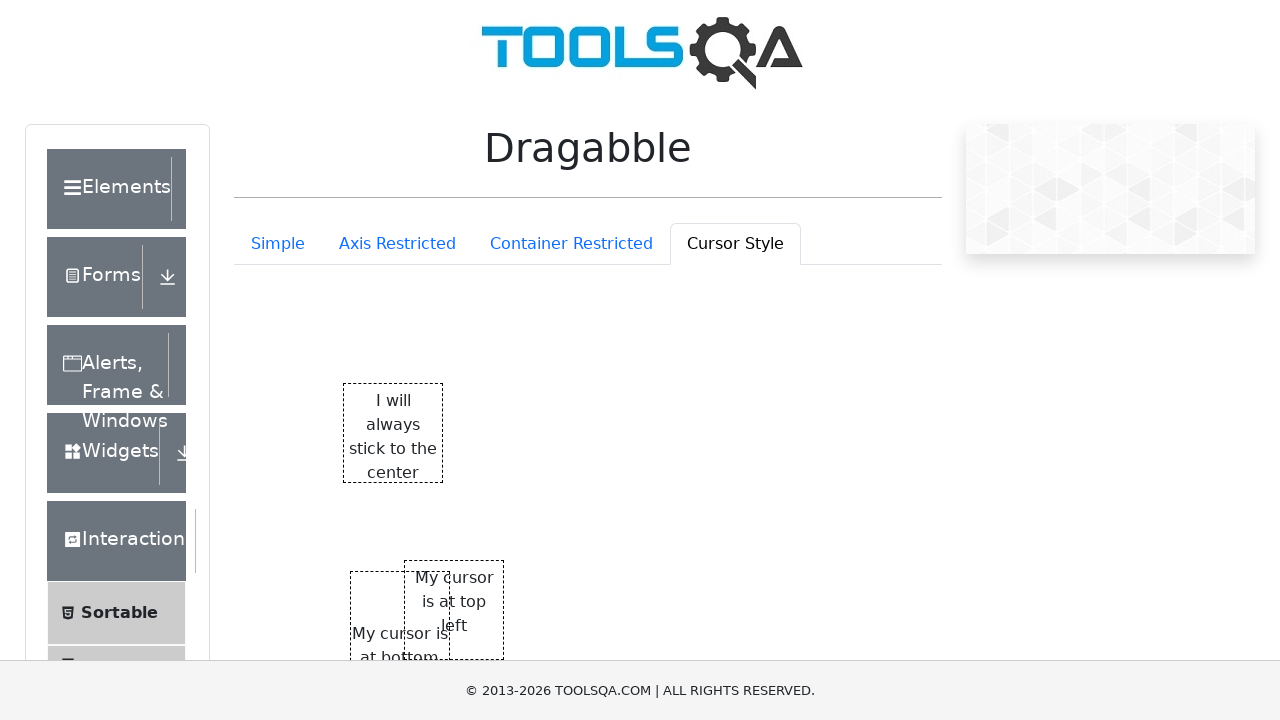

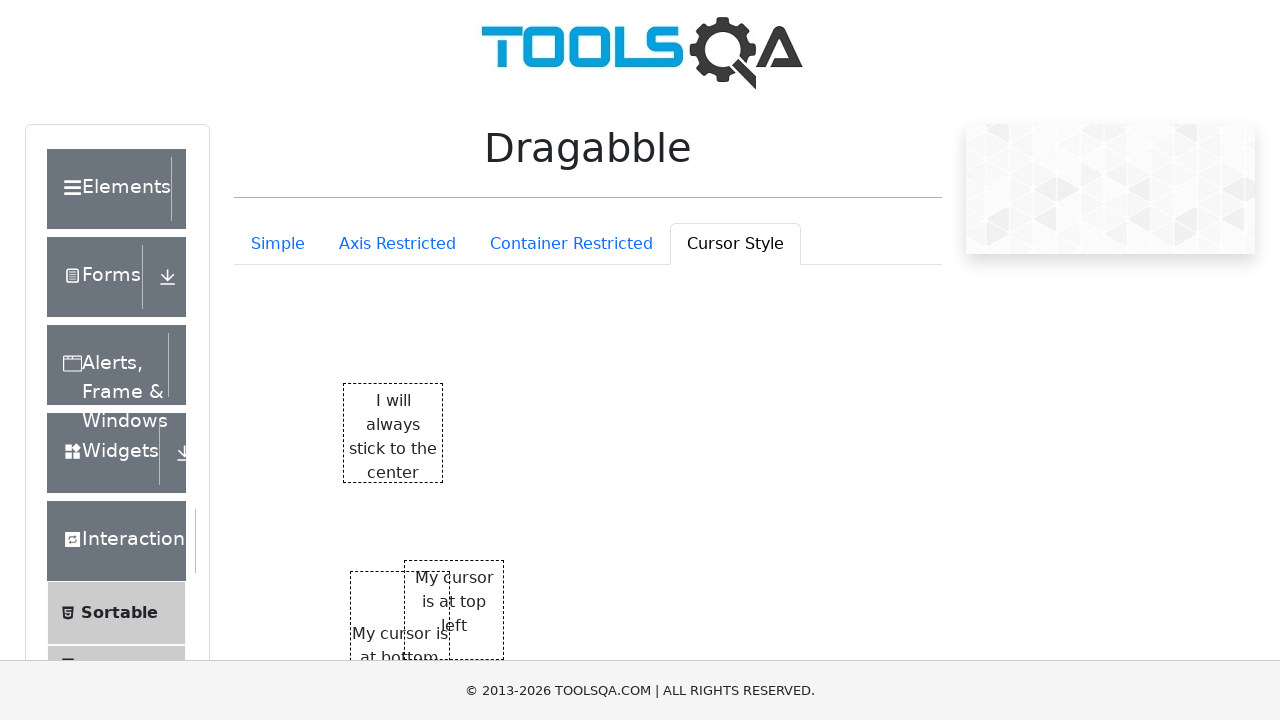